Tests simple JavaScript alert handling by clicking a button, verifying alert text, and accepting the alert

Starting URL: https://demoqa.com/alerts

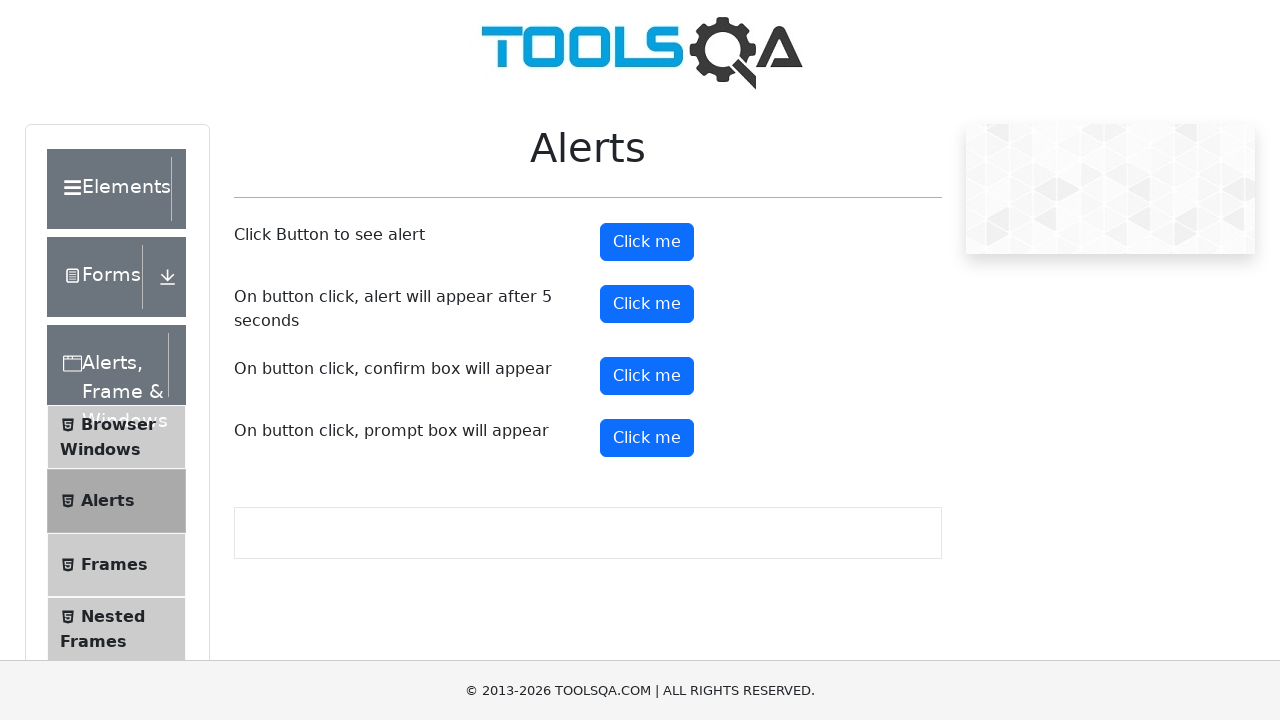

Set up dialog handler to automatically accept alerts
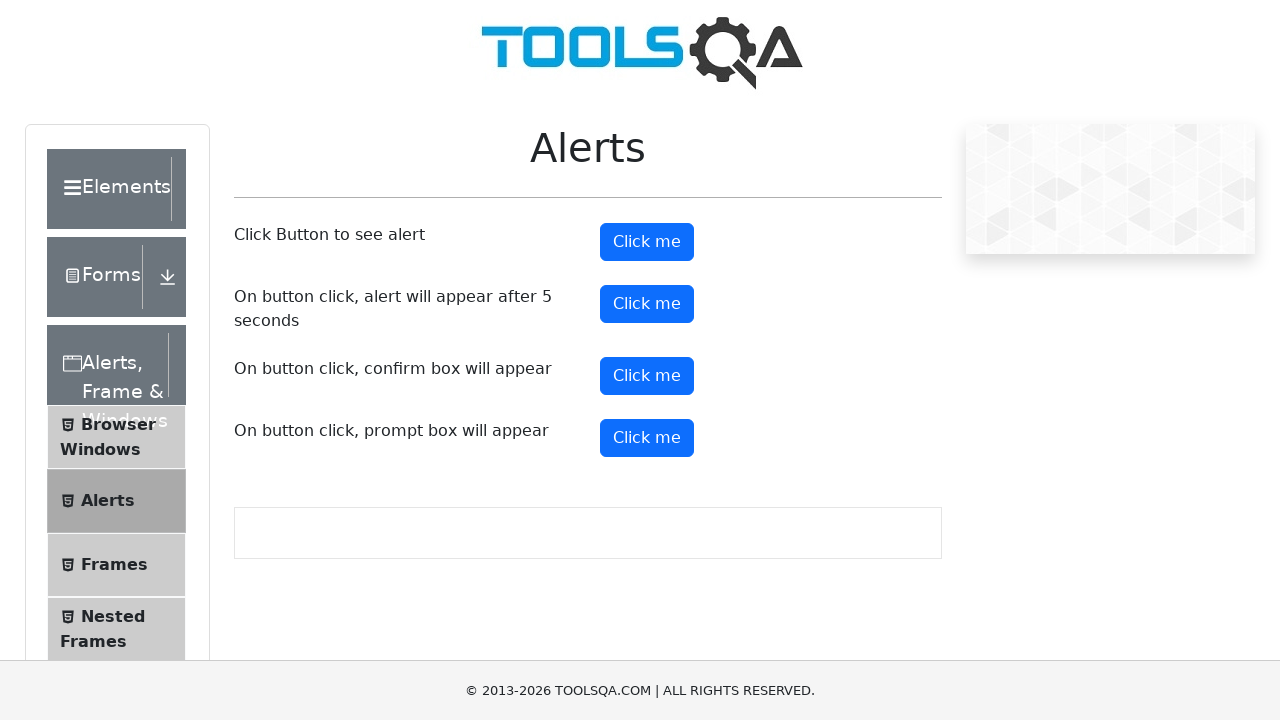

Clicked alert button to trigger simple JavaScript alert at (647, 242) on #alertButton
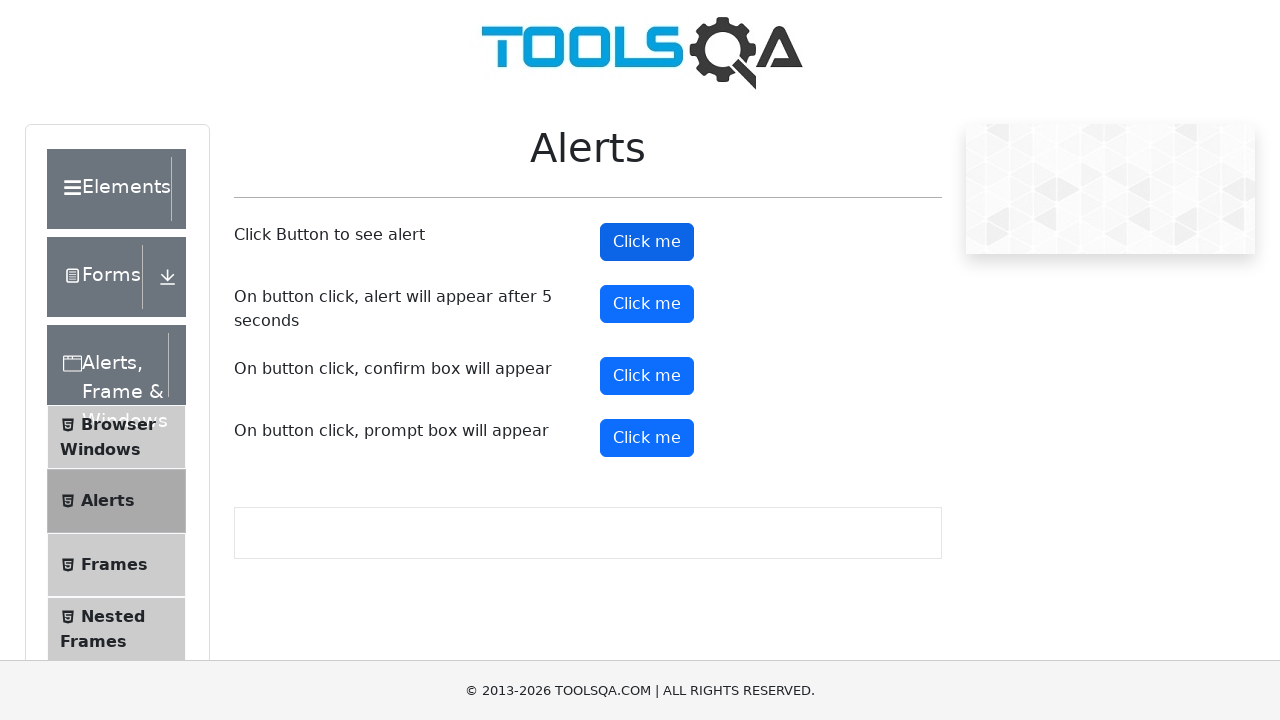

Waited for alert to be processed and accepted
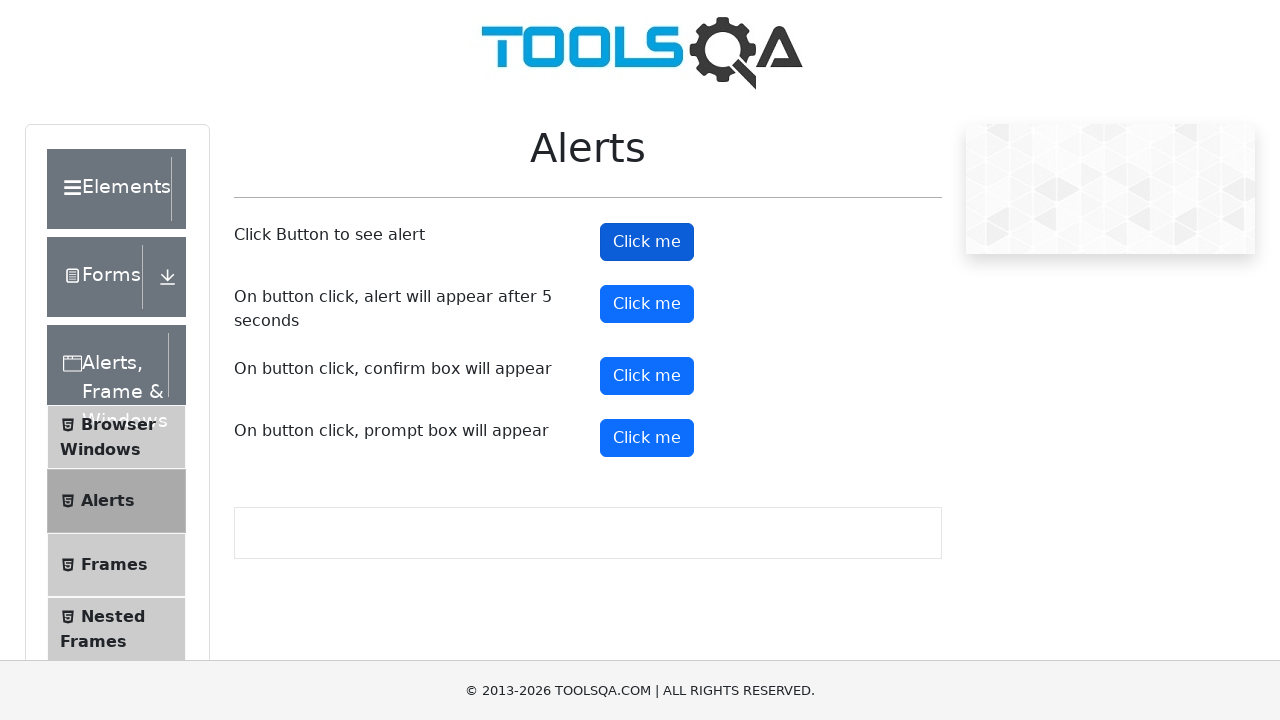

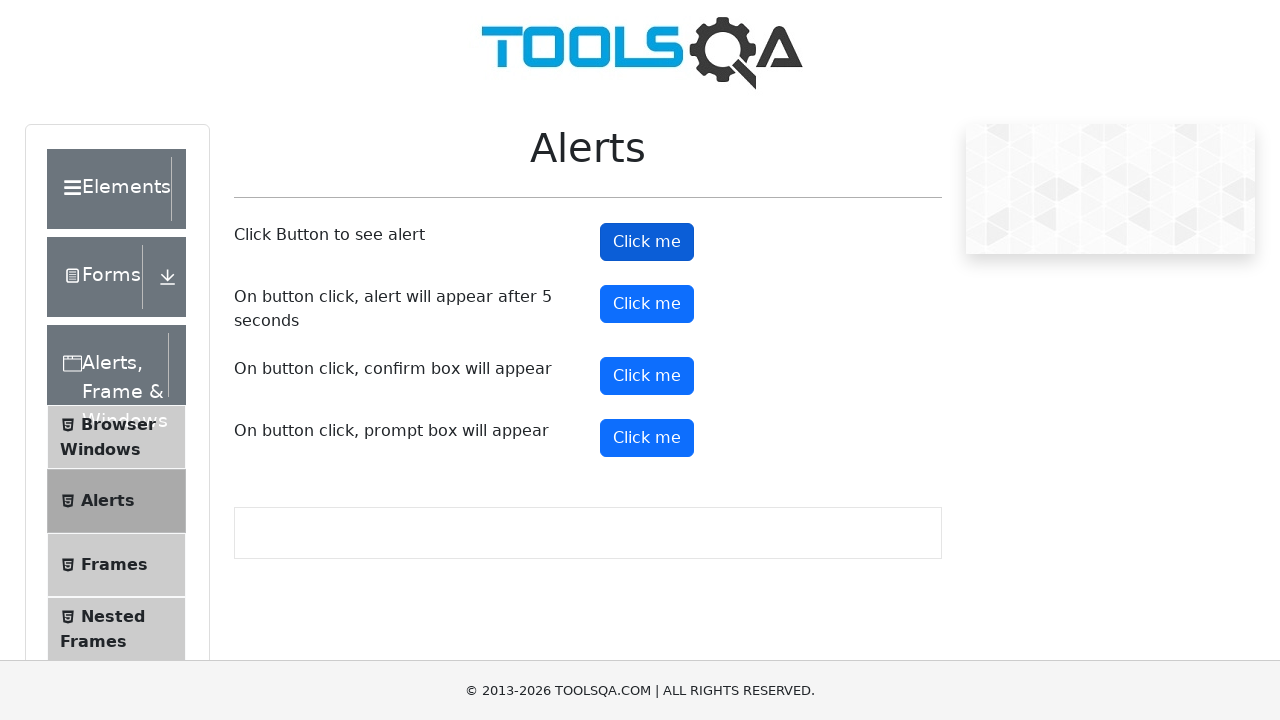